Tests table sorting functionality by clicking on the First Name column header and verifying that the data is sorted correctly

Starting URL: https://the-internet.herokuapp.com/tables

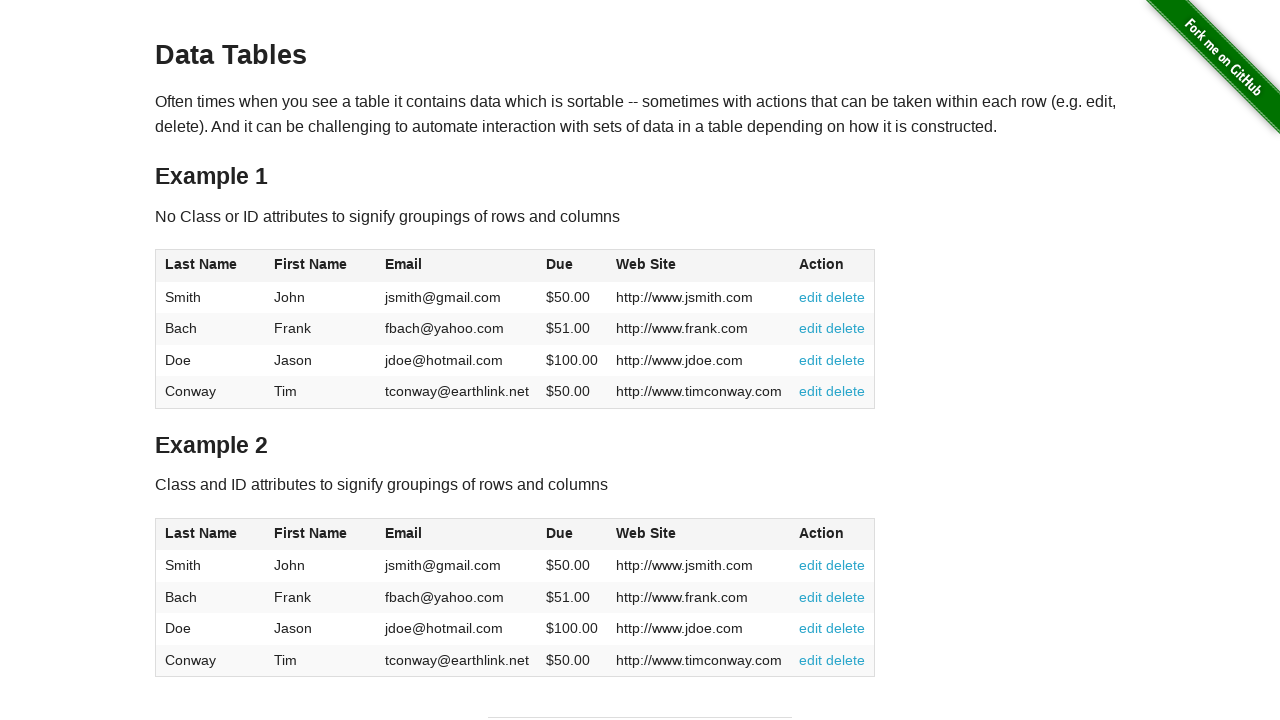

Clicked on First Name column header to sort table at (311, 264) on xpath=//span[text()='First Name']
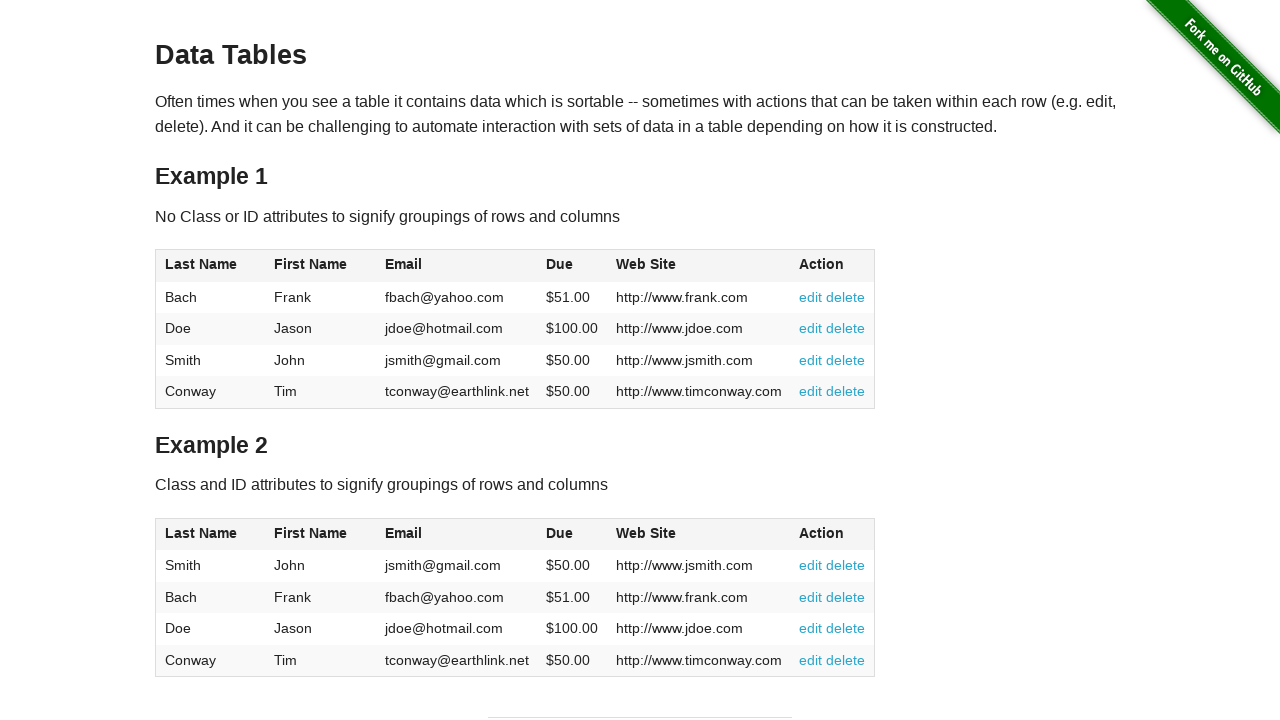

Waited for table sorting to complete
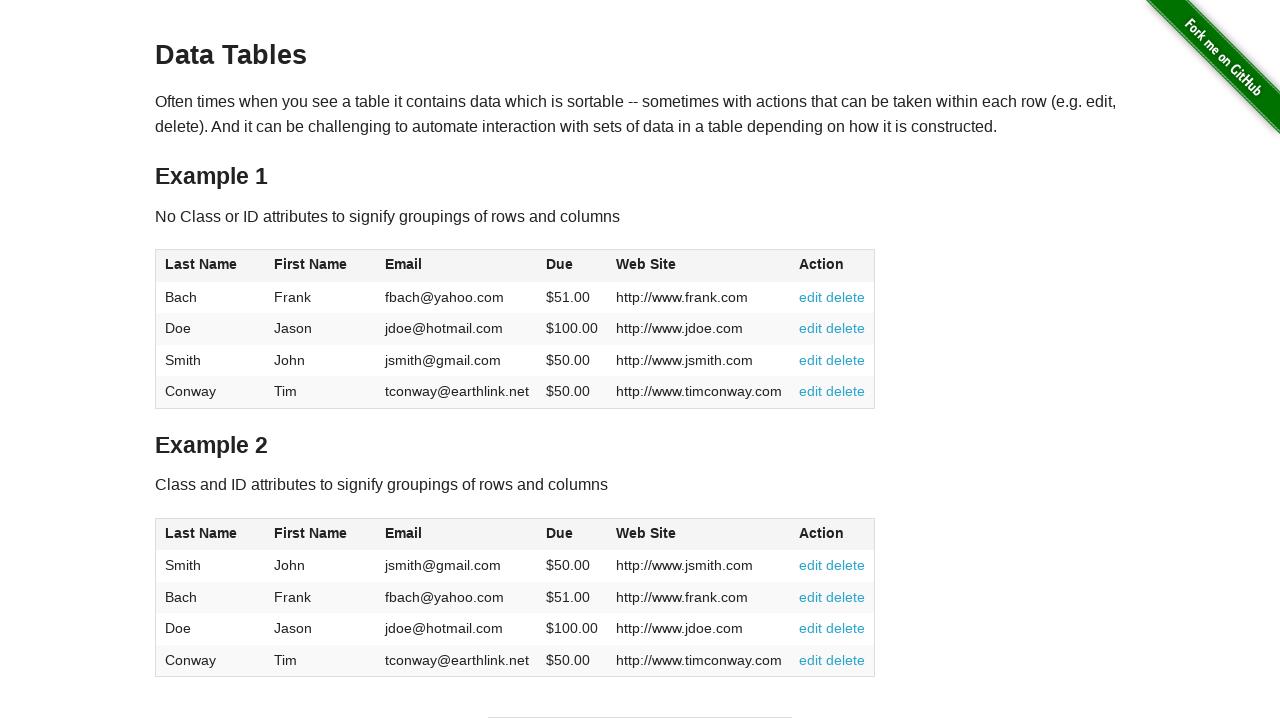

Retrieved all first names from sorted table
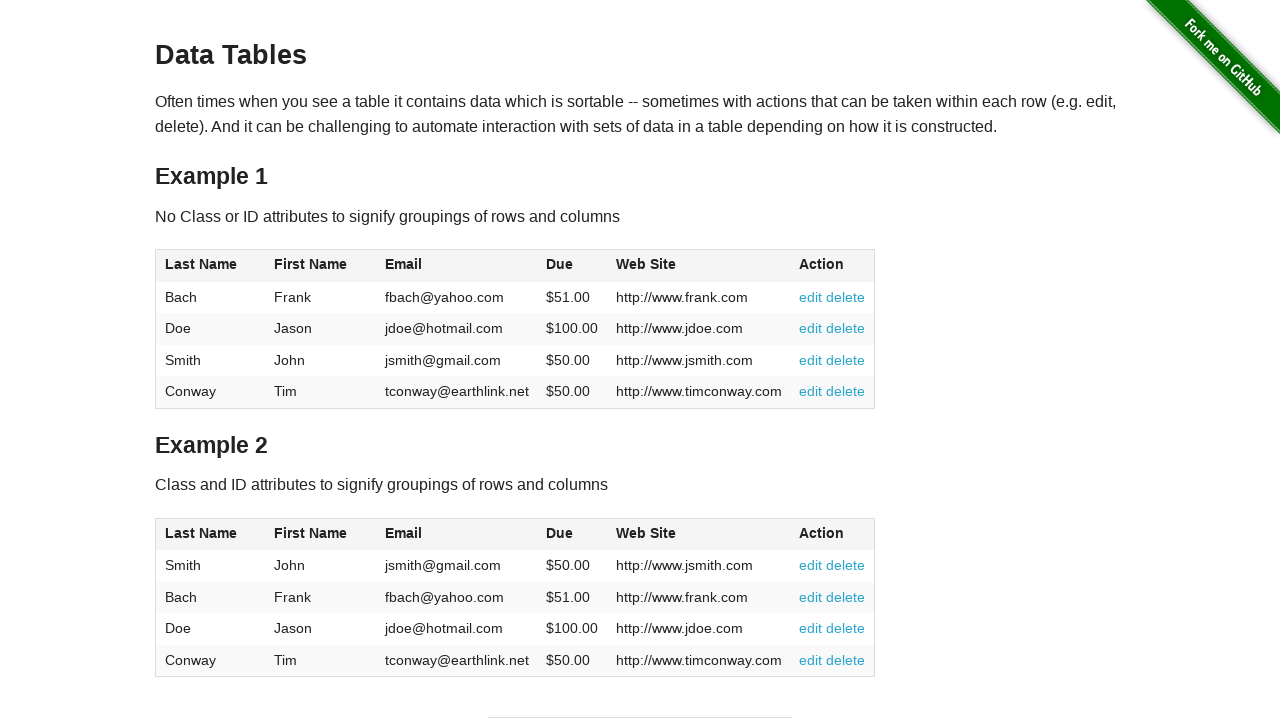

Created alphabetically sorted list for comparison
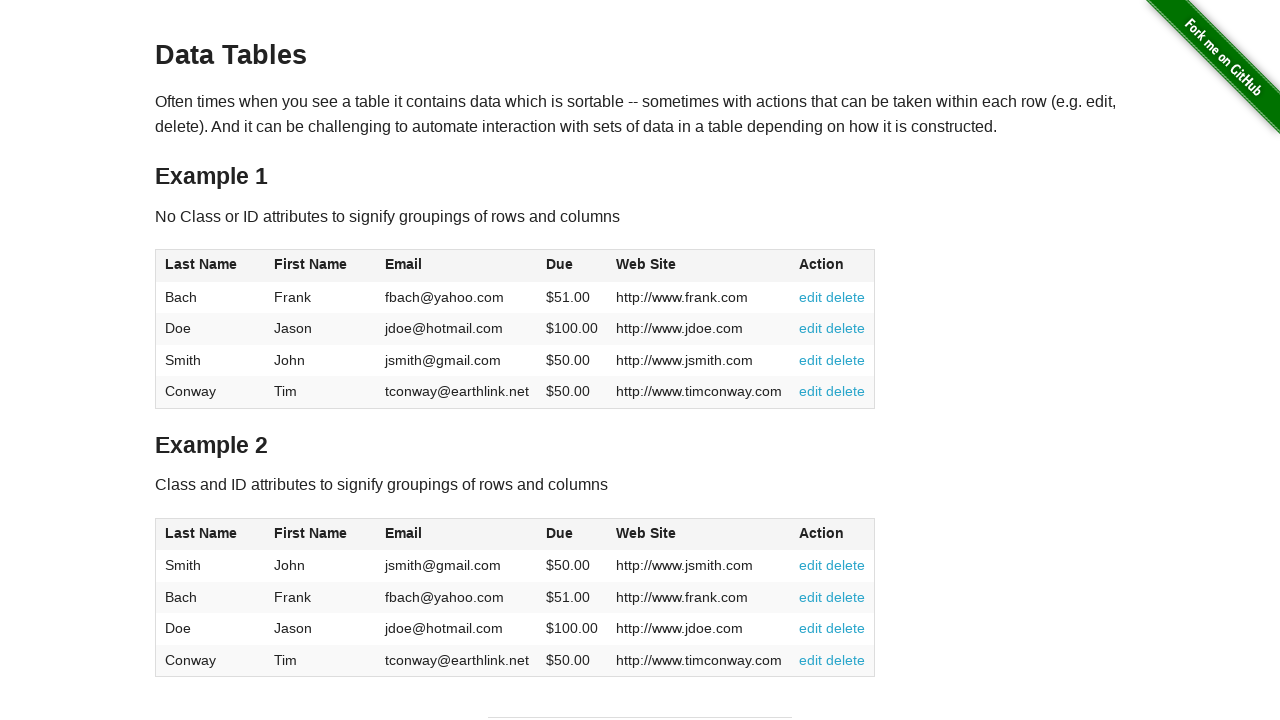

Verified that table data is sorted correctly in ascending order by First Name
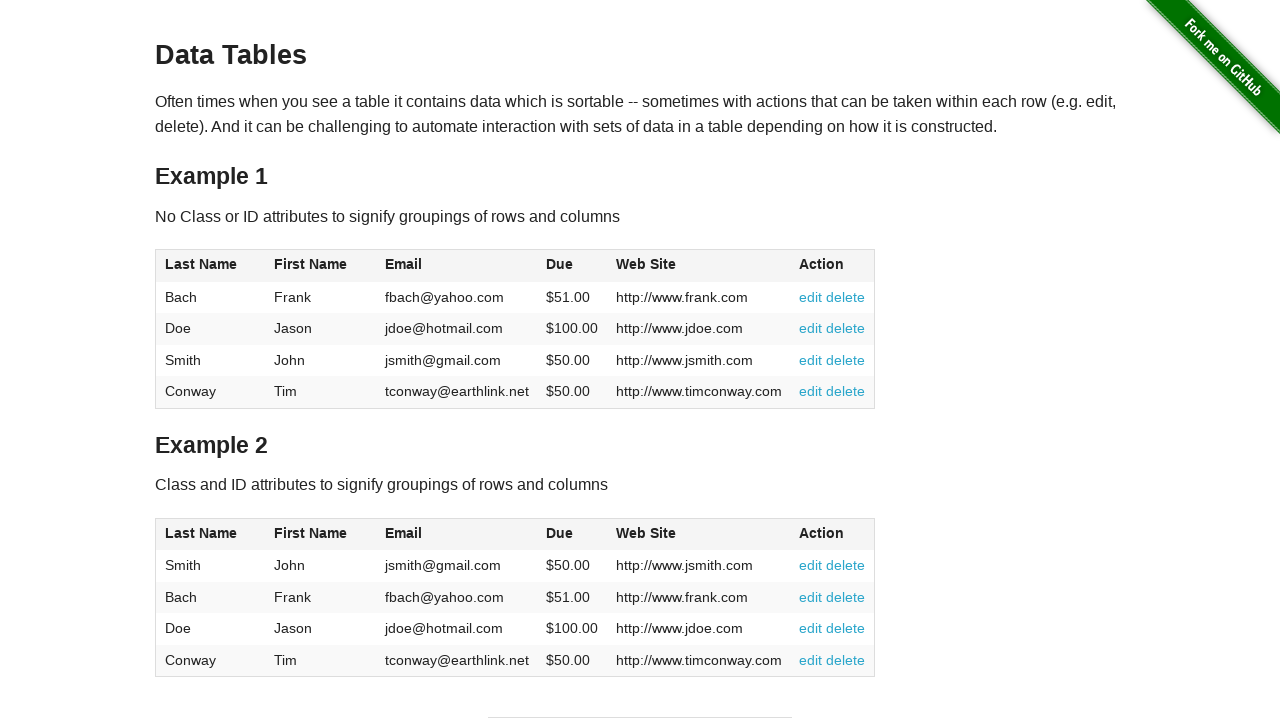

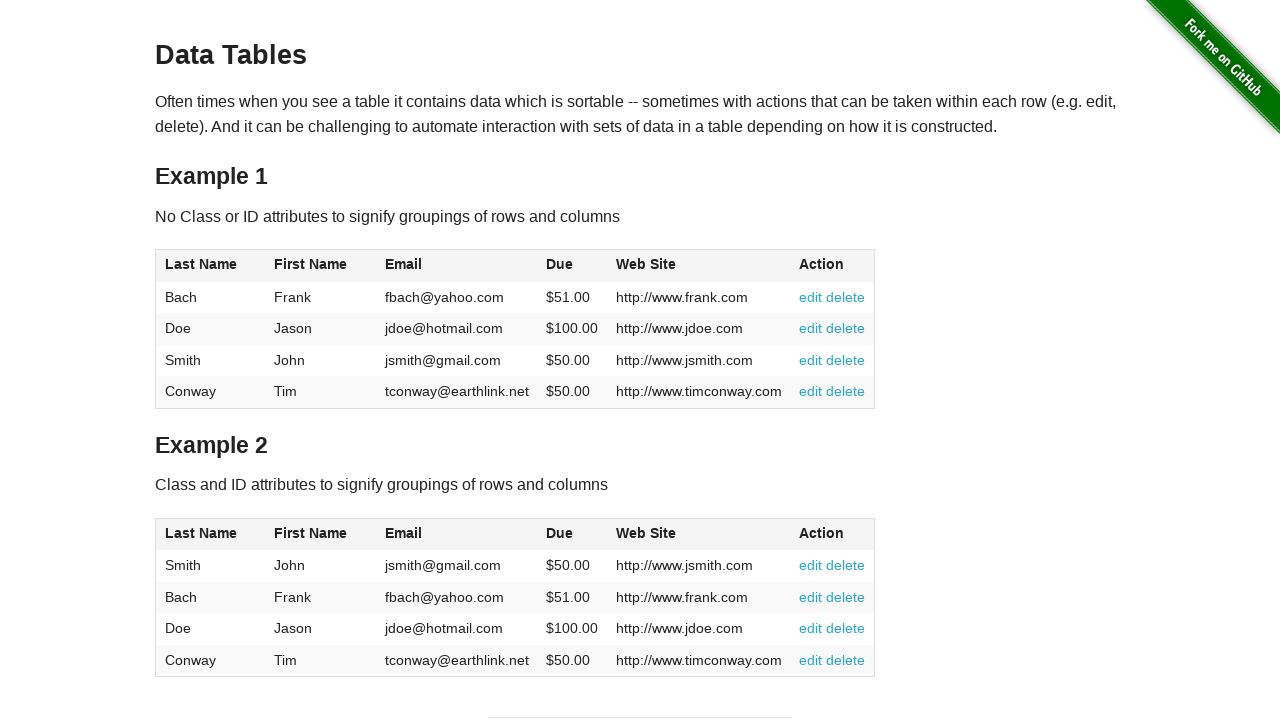